Tests navigating to Browse Languages letter M page and verifying the last language listed is MySQL

Starting URL: http://www.99-bottles-of-beer.net/

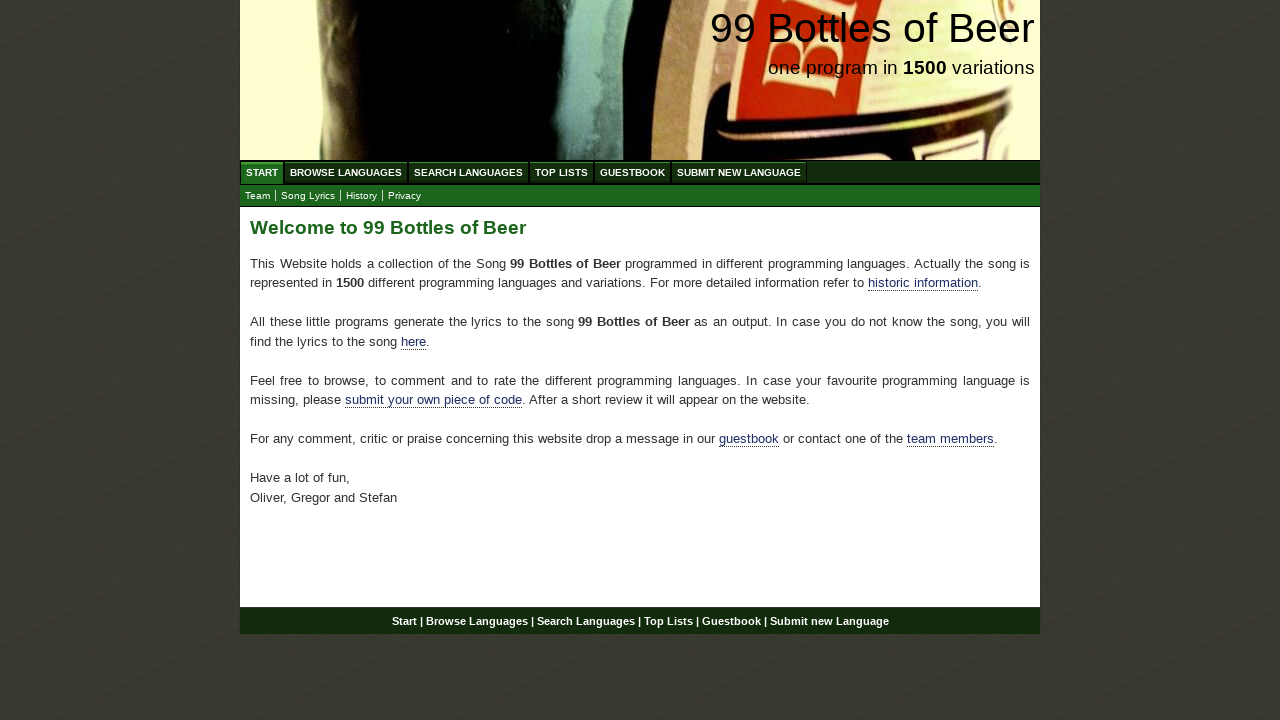

Clicked on Browse Languages menu at (346, 172) on xpath=//ul[@id='menu']/li/a[@href='/abc.html']
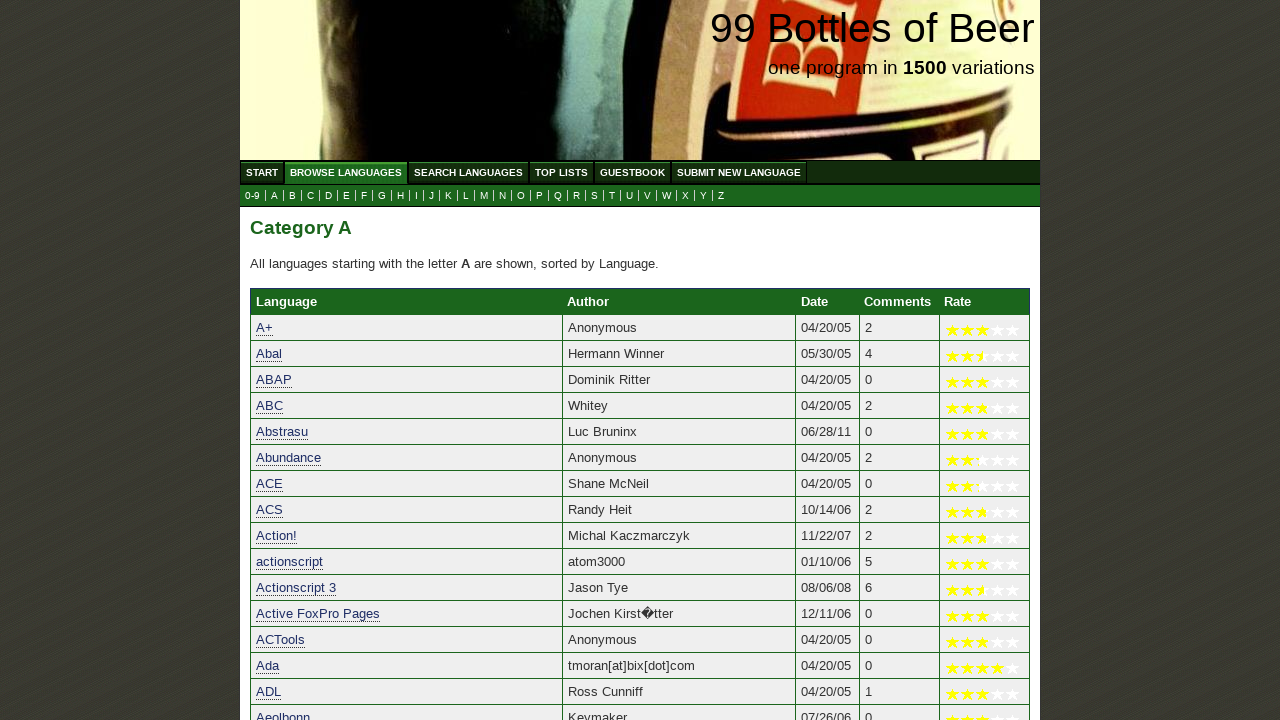

Clicked on letter M to navigate to Browse Languages M page at (484, 196) on xpath=//a[@href='m.html']
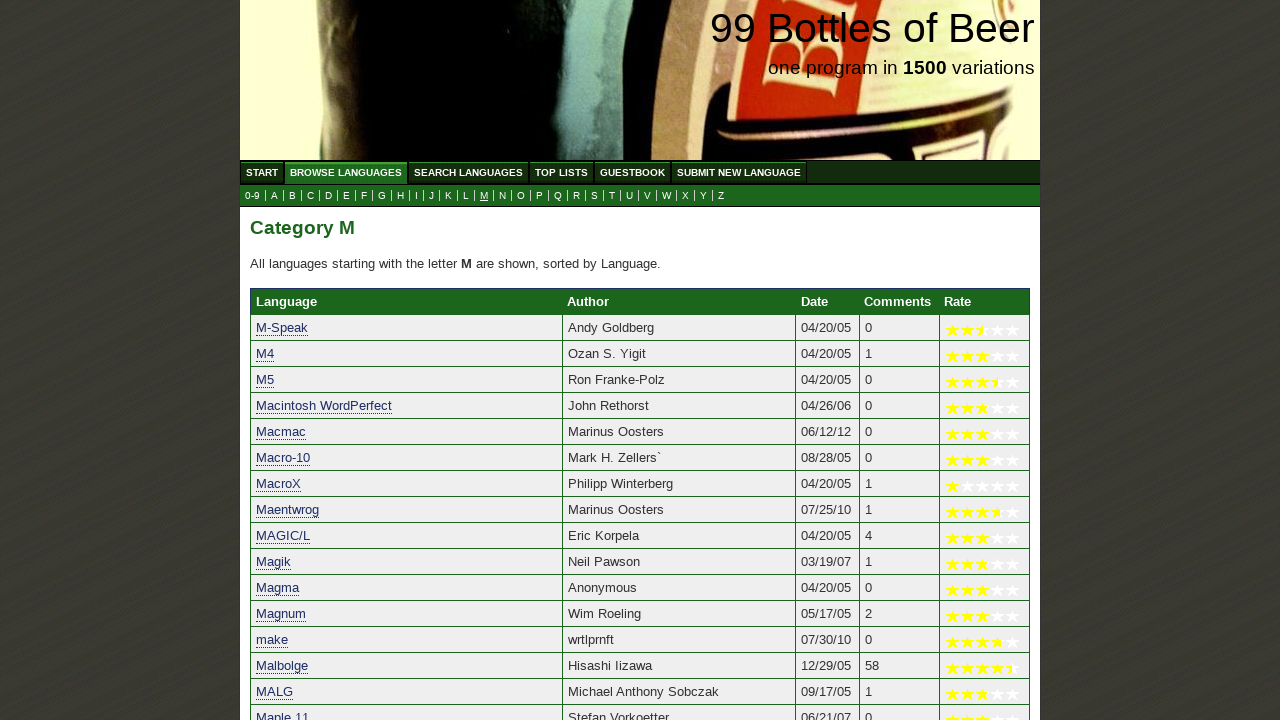

Waited for last language entry to load
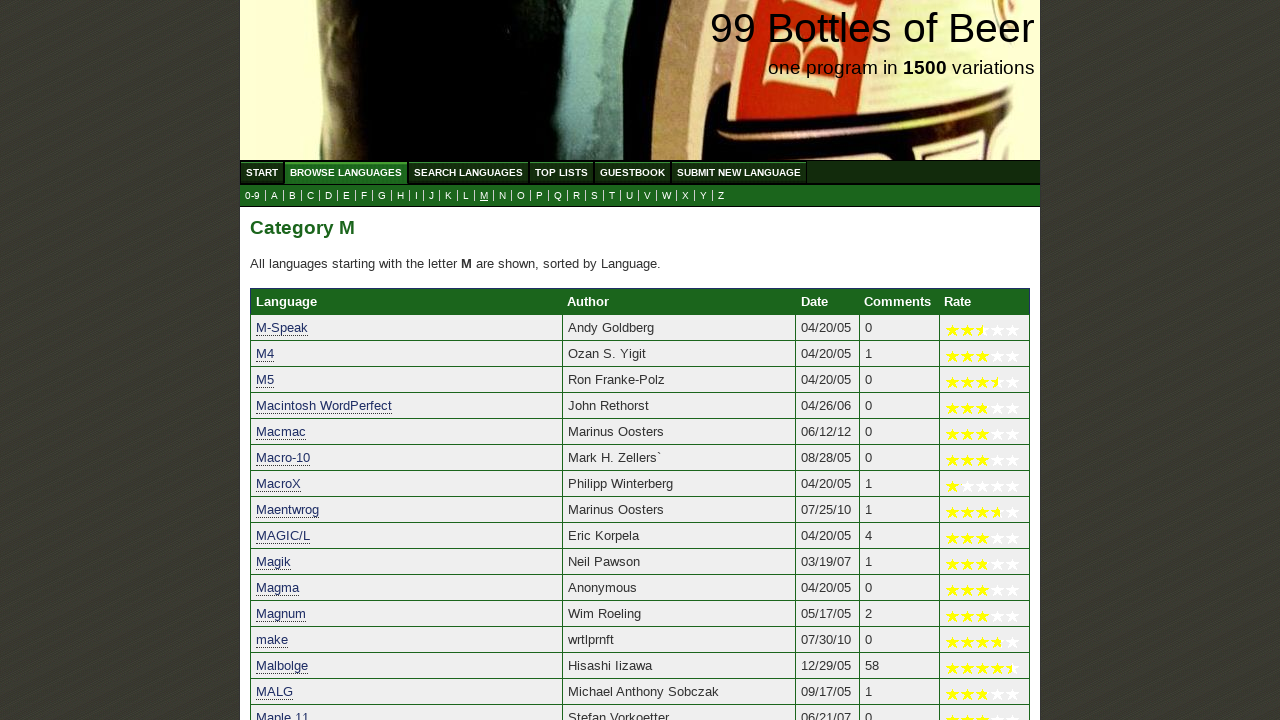

Verified last language in list is: MySQL
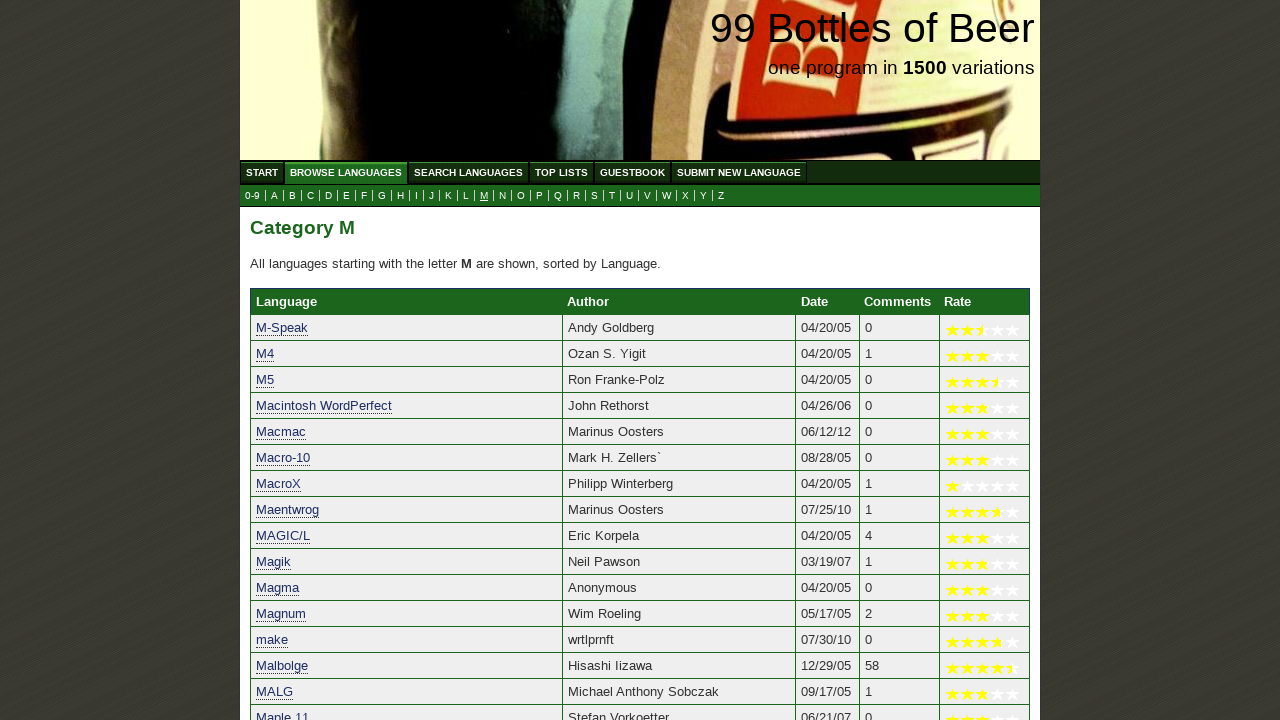

Assertion passed: last language is MySQL
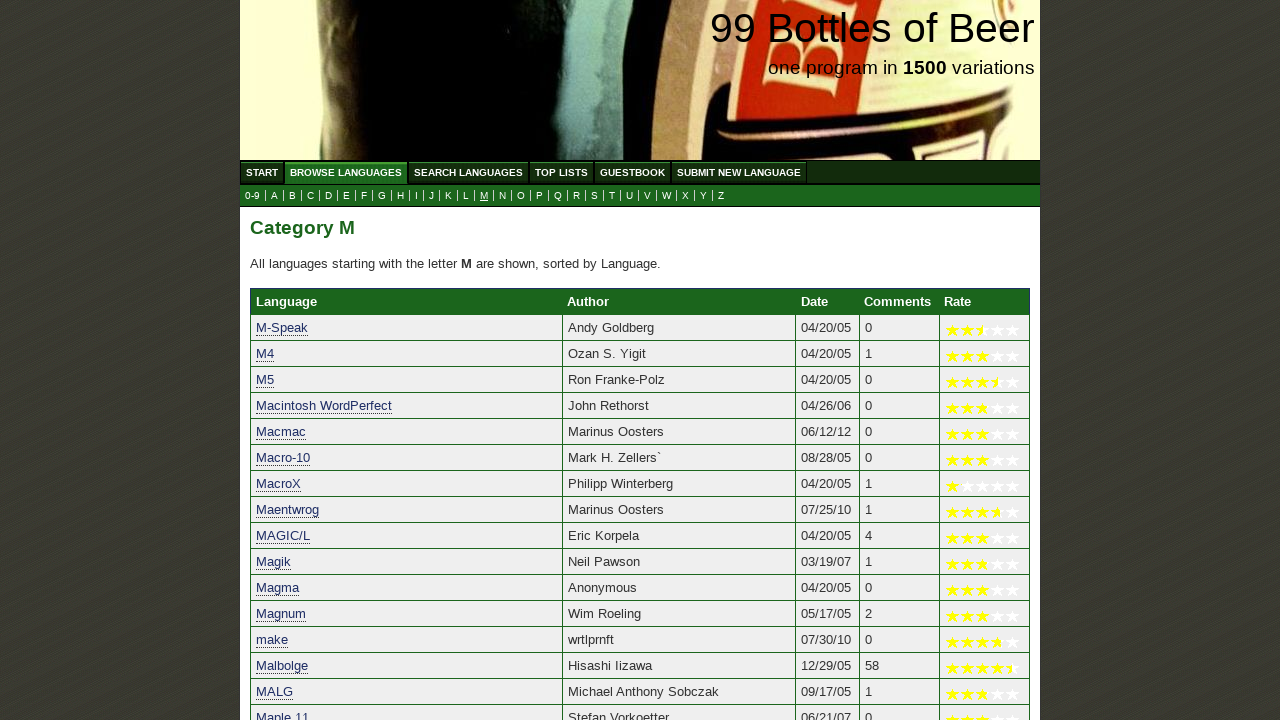

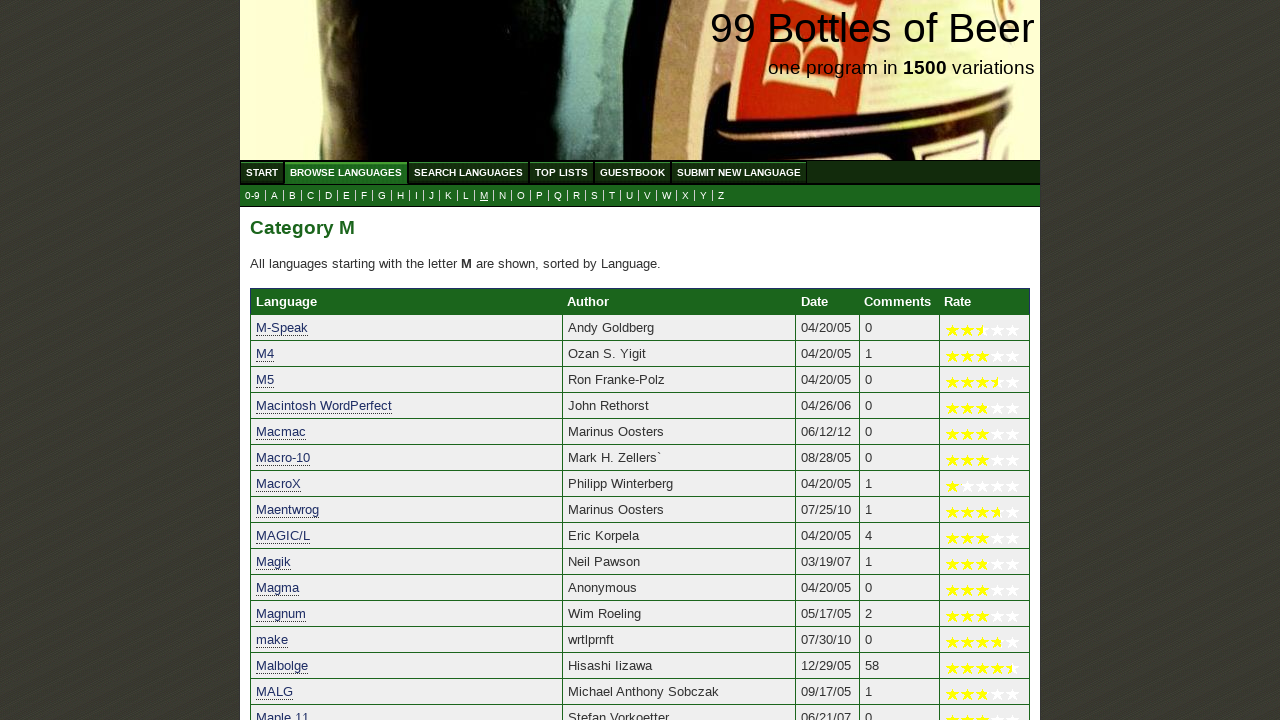